Navigates to G2 Atom product reviews page and verifies the page loads with a heading

Starting URL: https://www.g2.com/products/atom/reviews

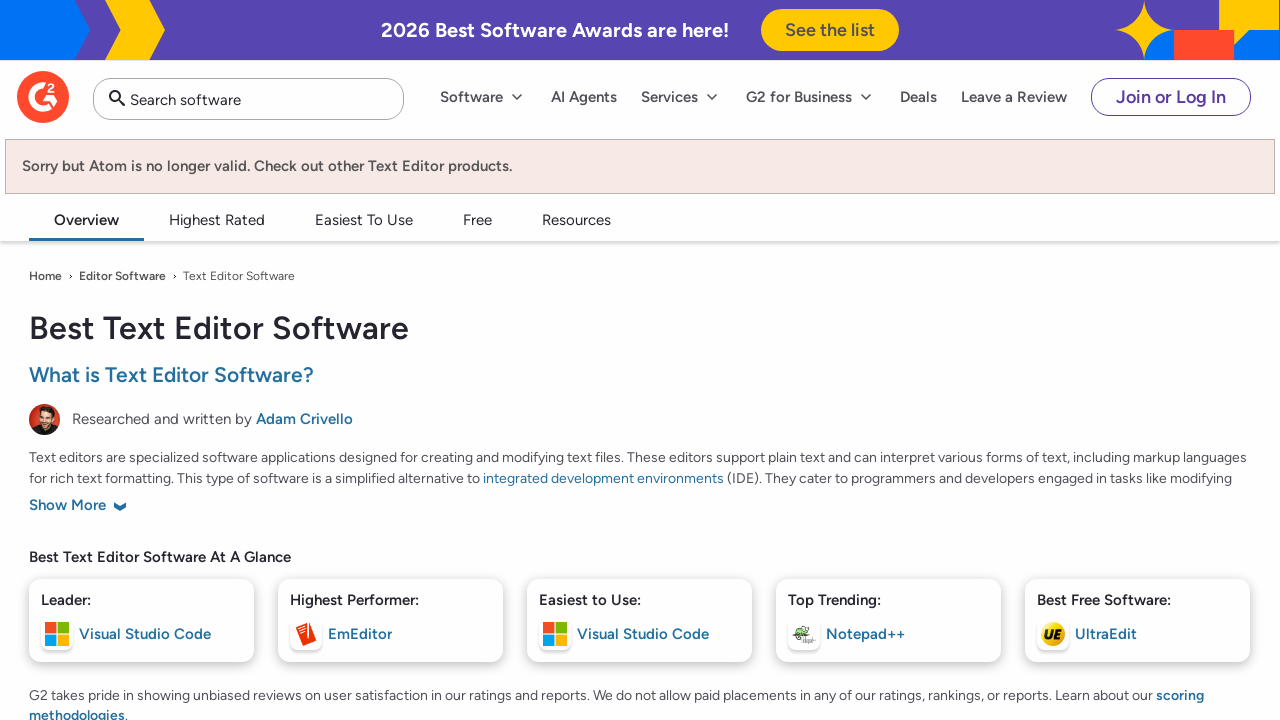

Navigated to G2 Atom product reviews page
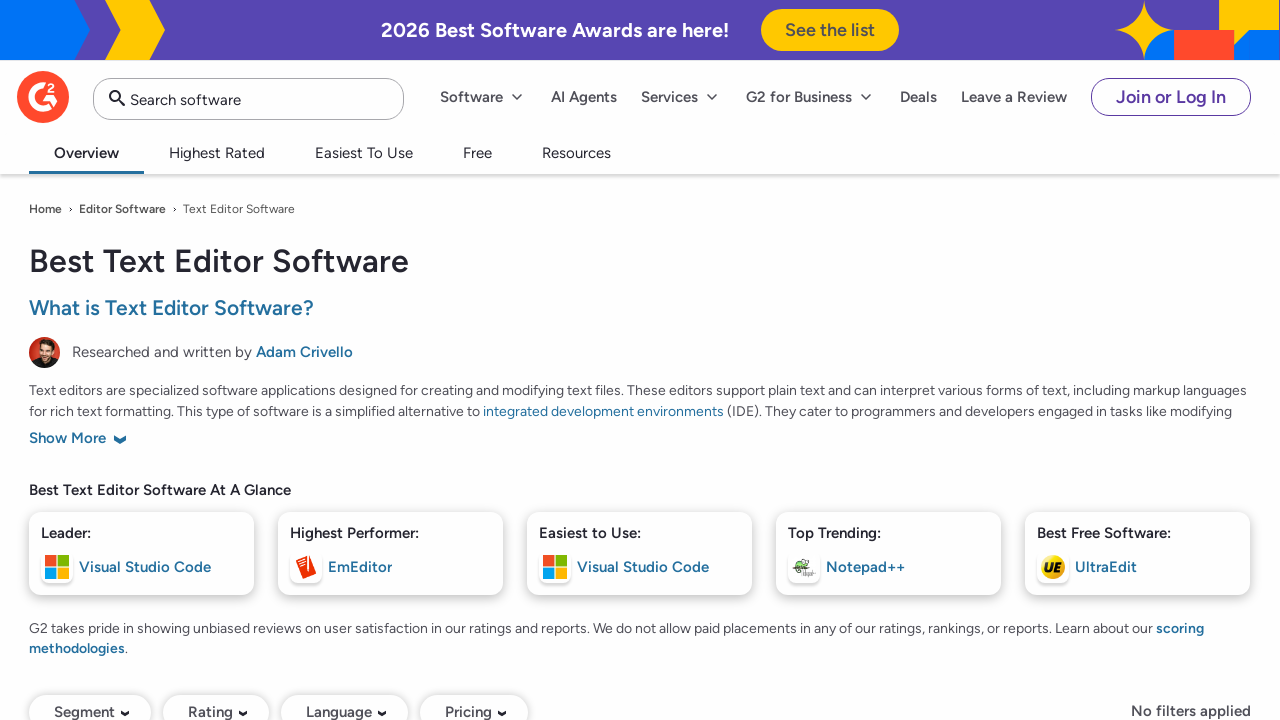

H1 heading element loaded on page
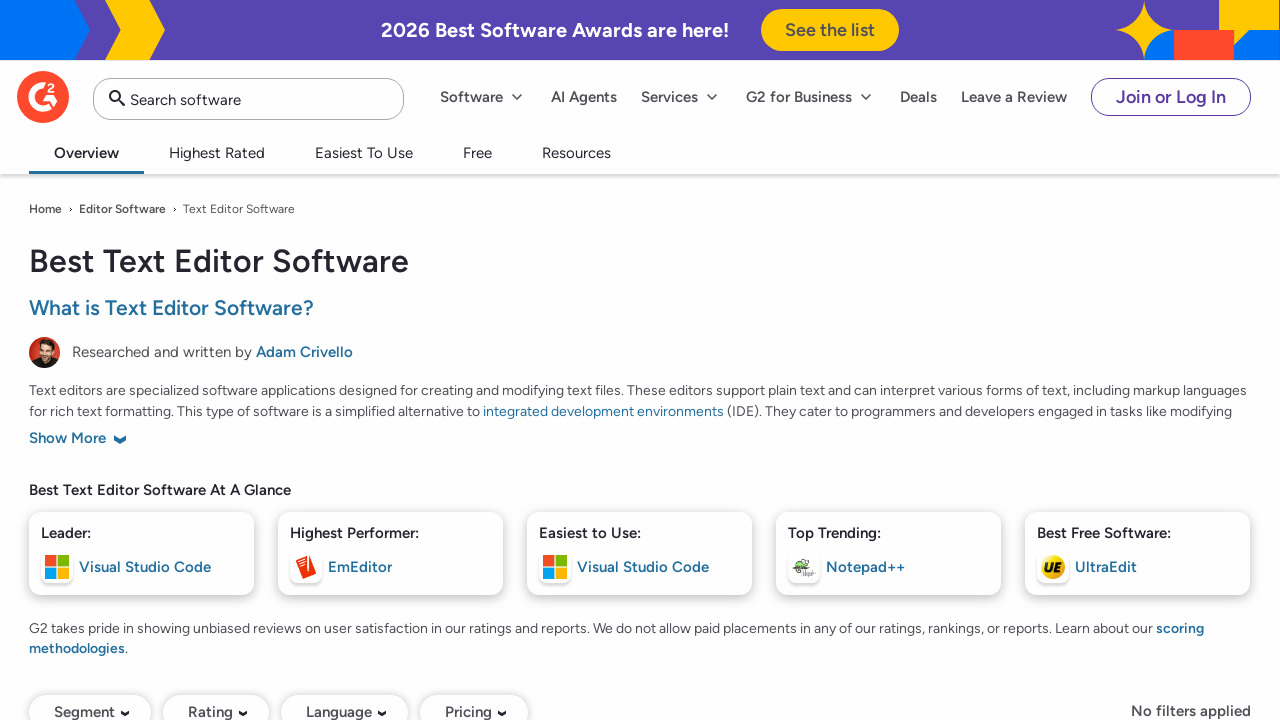

Verified h1 heading is visible on G2 Atom reviews page
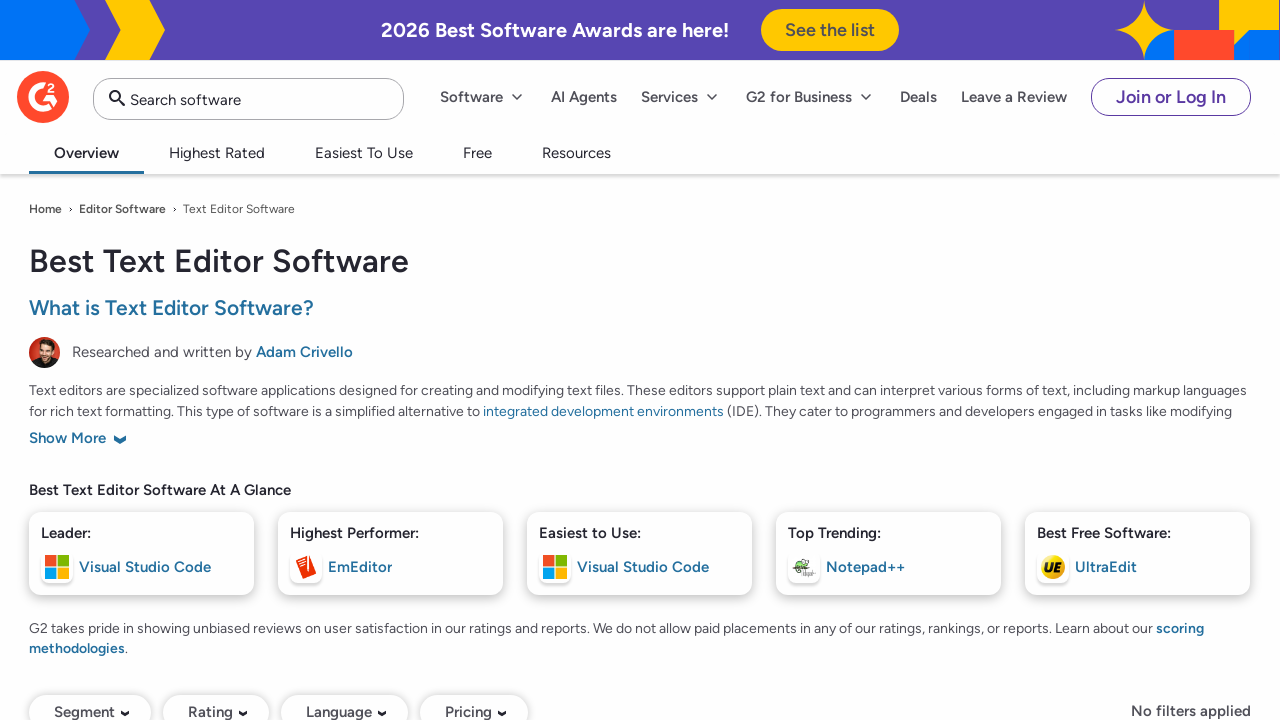

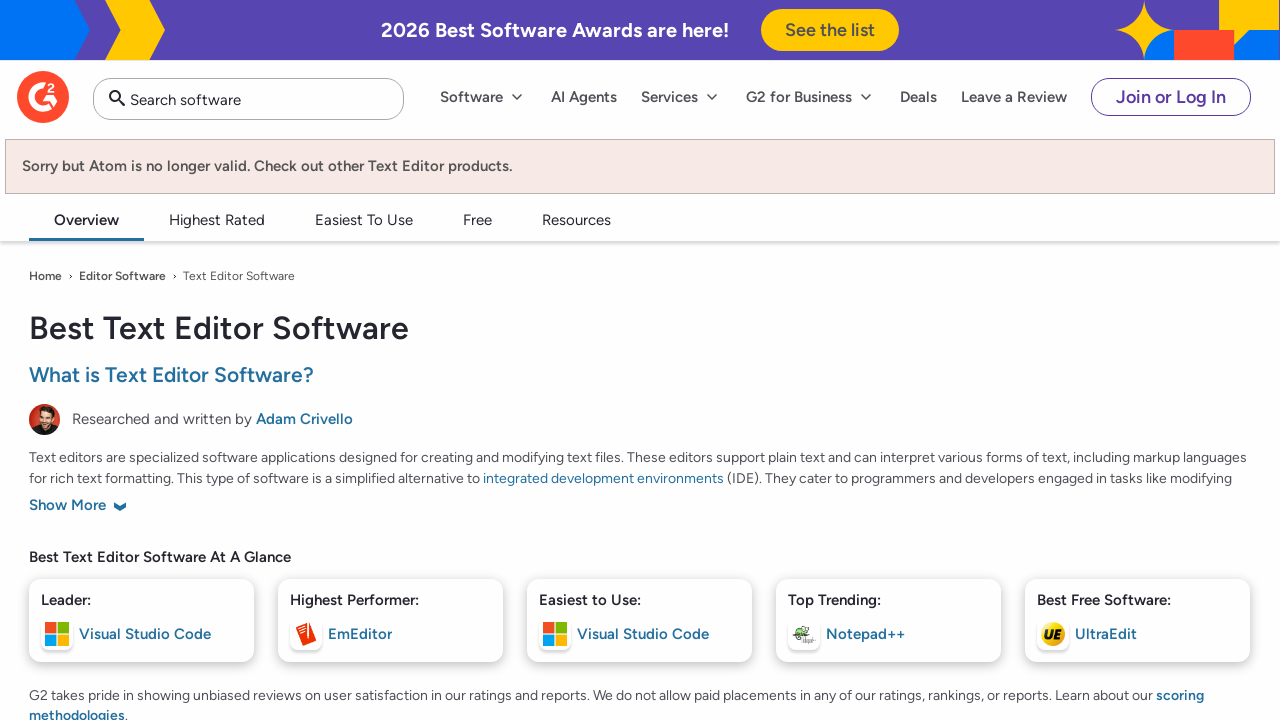